Navigates to the homepage, retrieves the og:image URL, and navigates to that image URL

Starting URL: https://roe.dev/

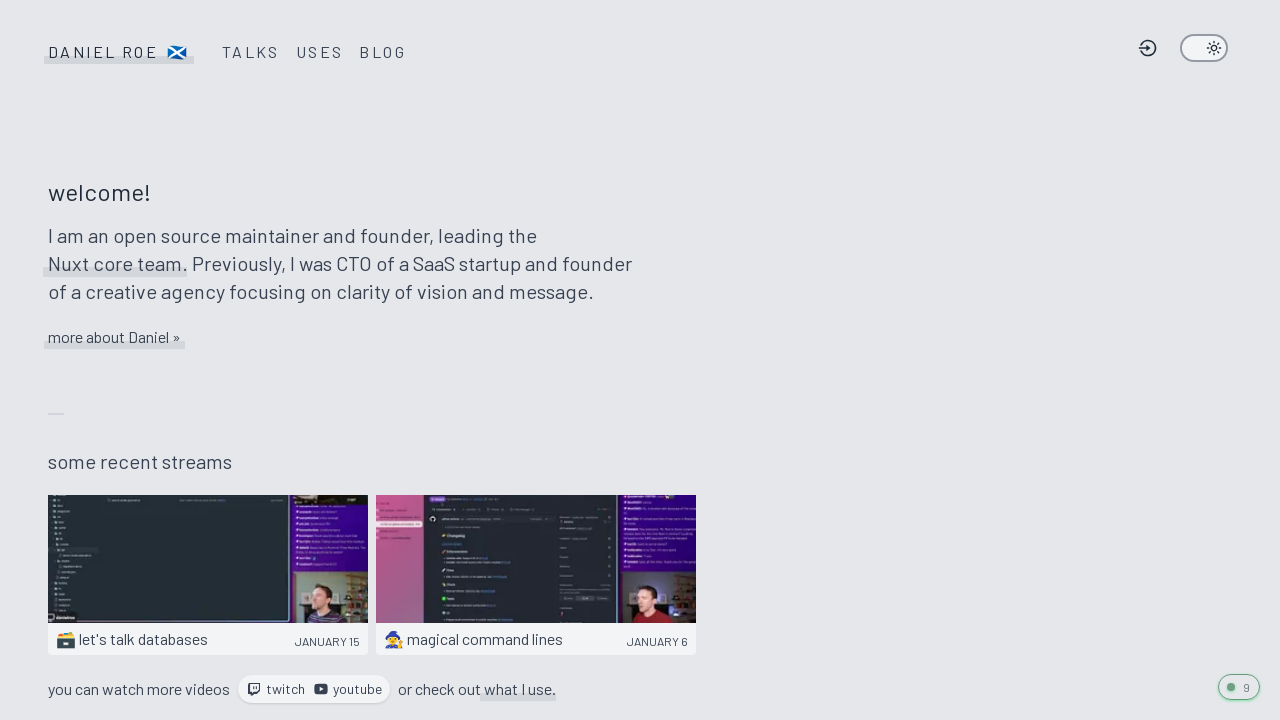

Located og:image meta tag
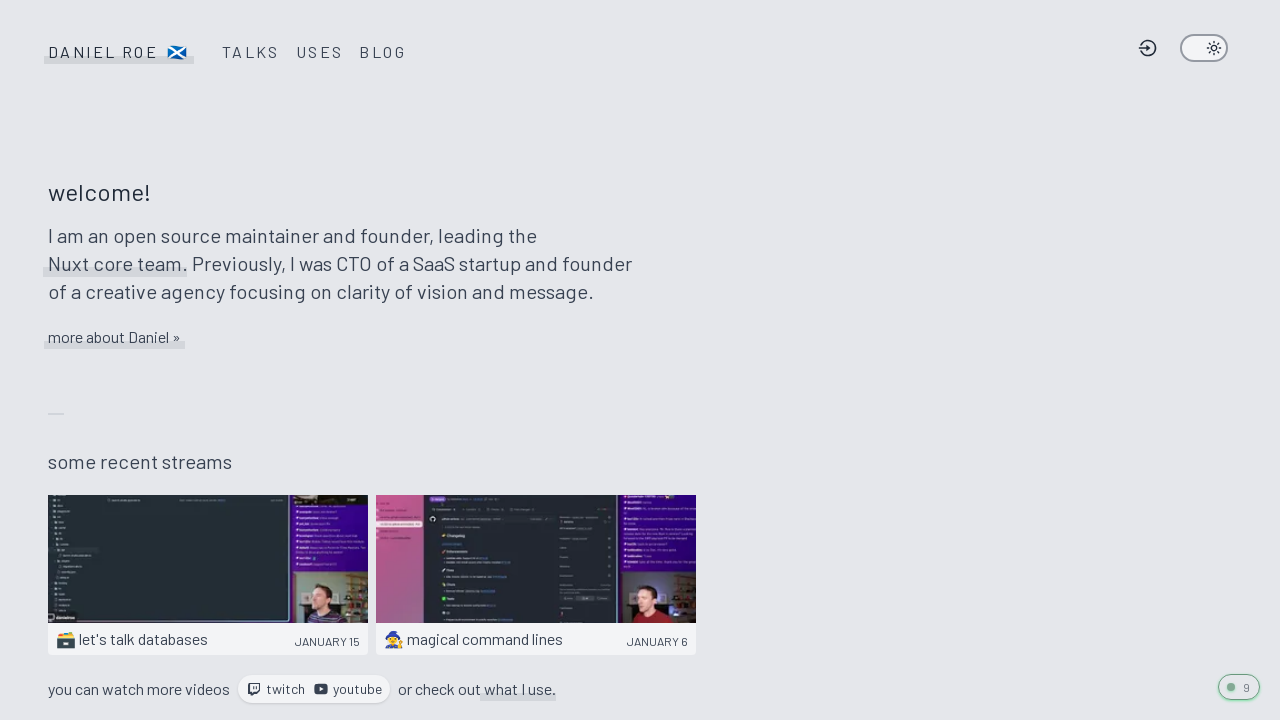

Retrieved og:image URL from meta tag
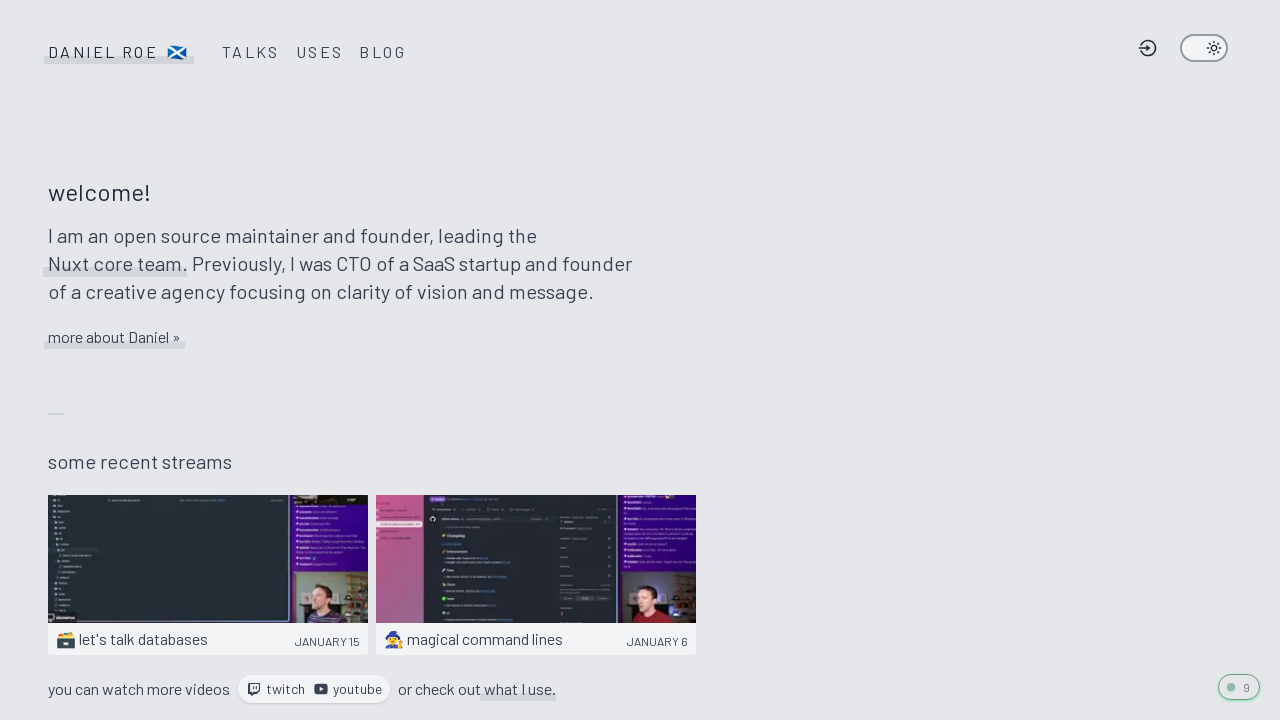

Navigated to og:image URL
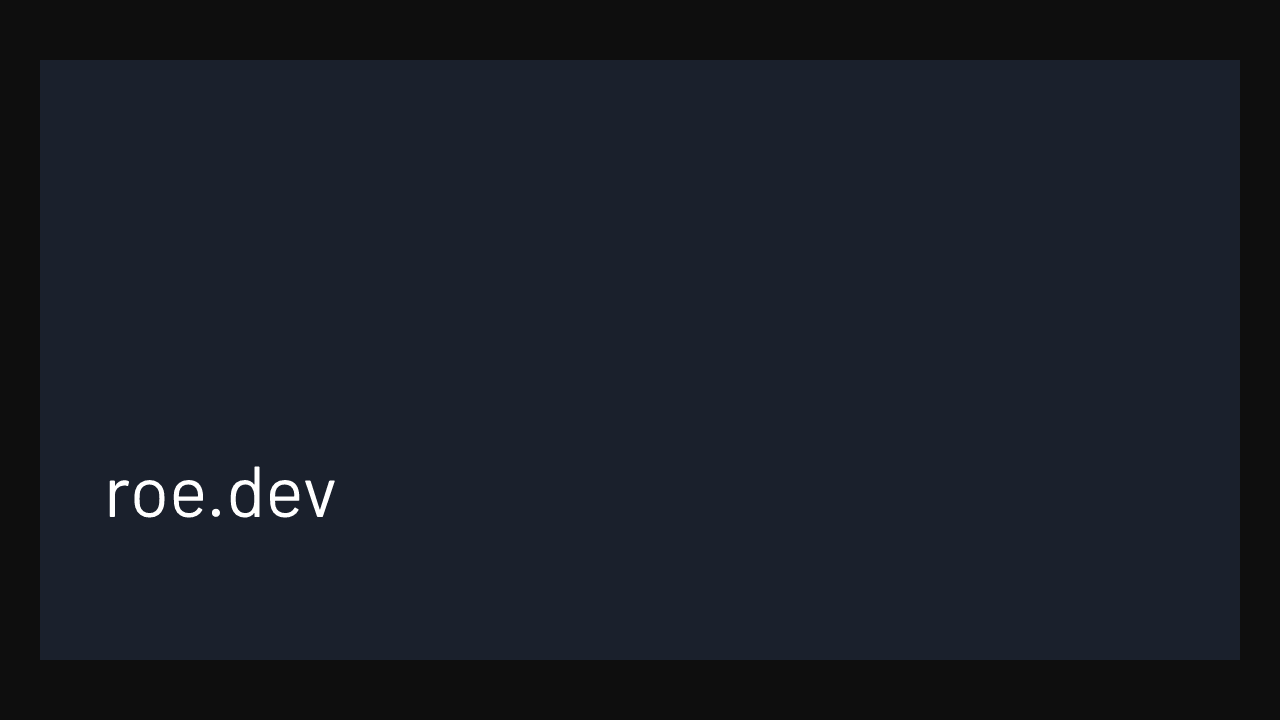

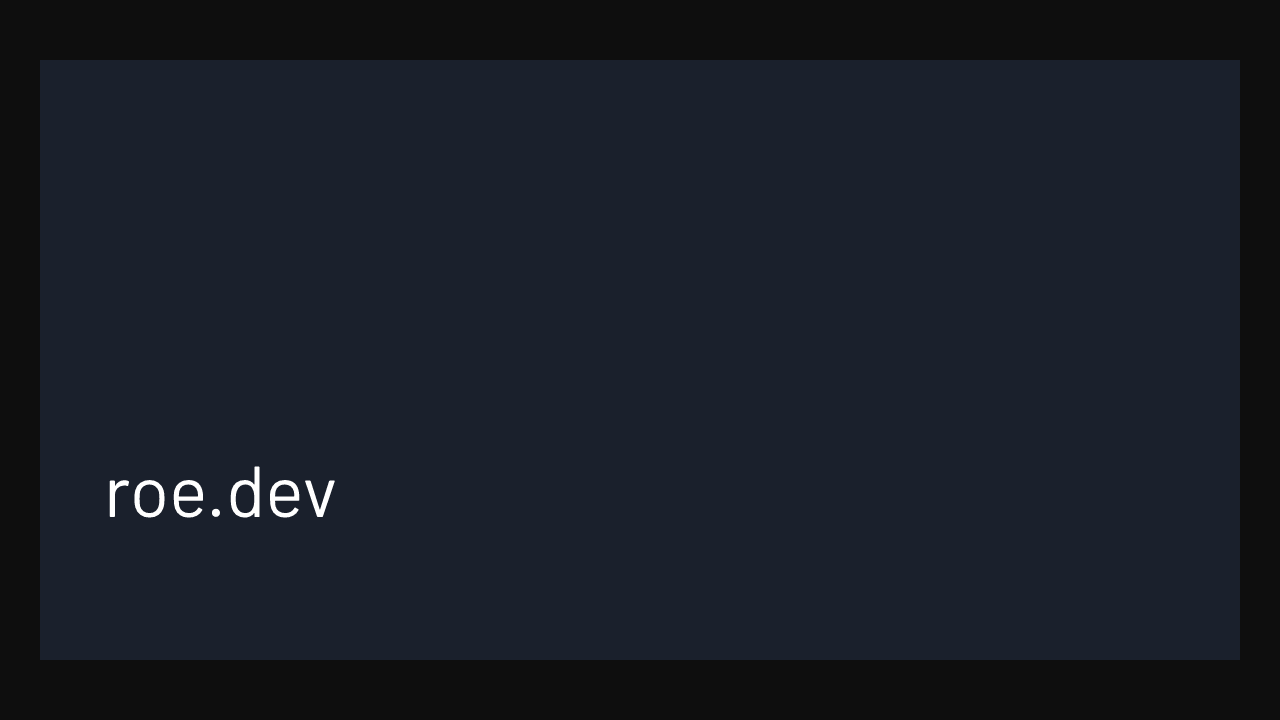